Tests window switching functionality by clicking a link to open a new window, switching to it, verifying content, then closing it and returning to the parent window

Starting URL: https://the-internet.herokuapp.com/windows

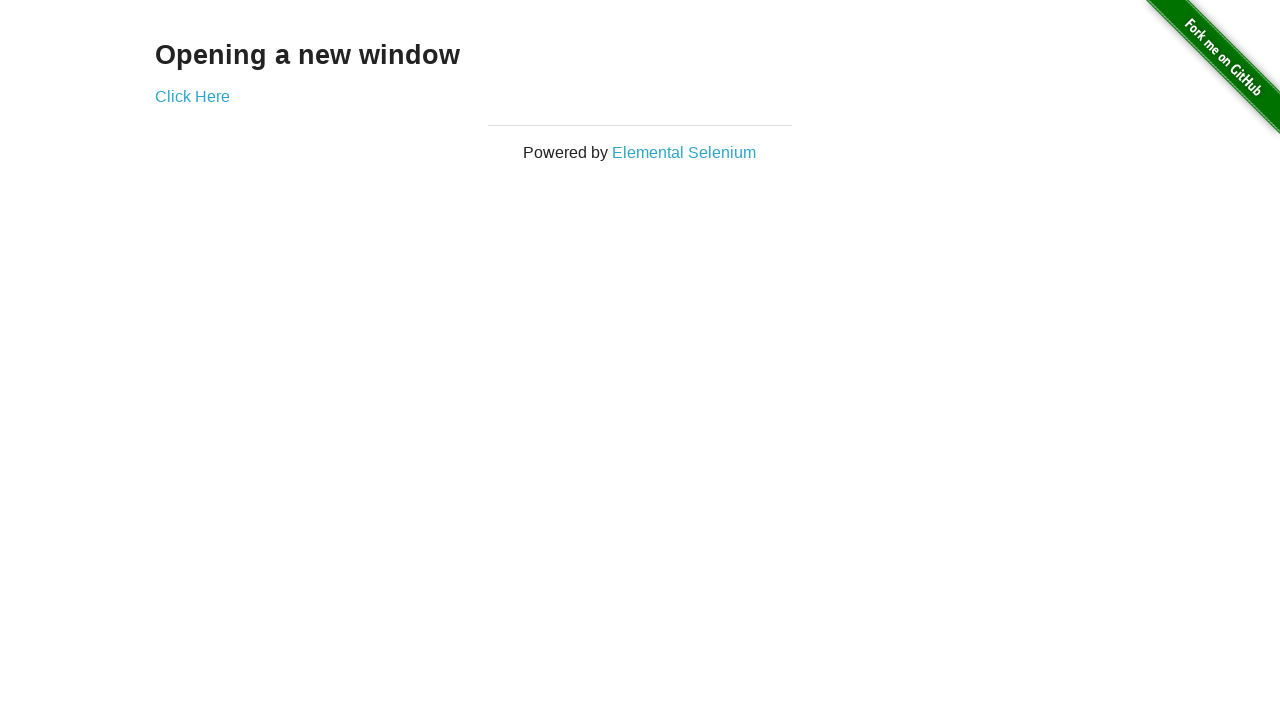

Stored reference to parent window
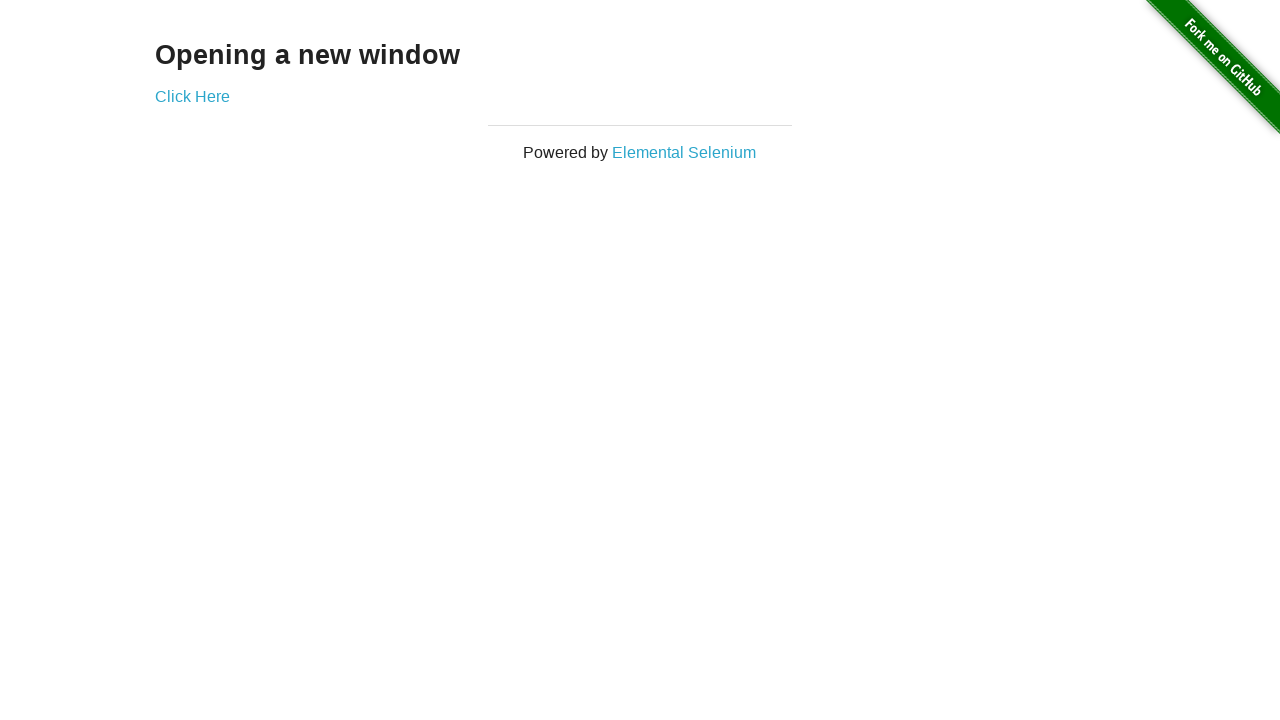

Clicked link to open new window at (192, 96) on xpath=/html/body/div[2]/div/div/a
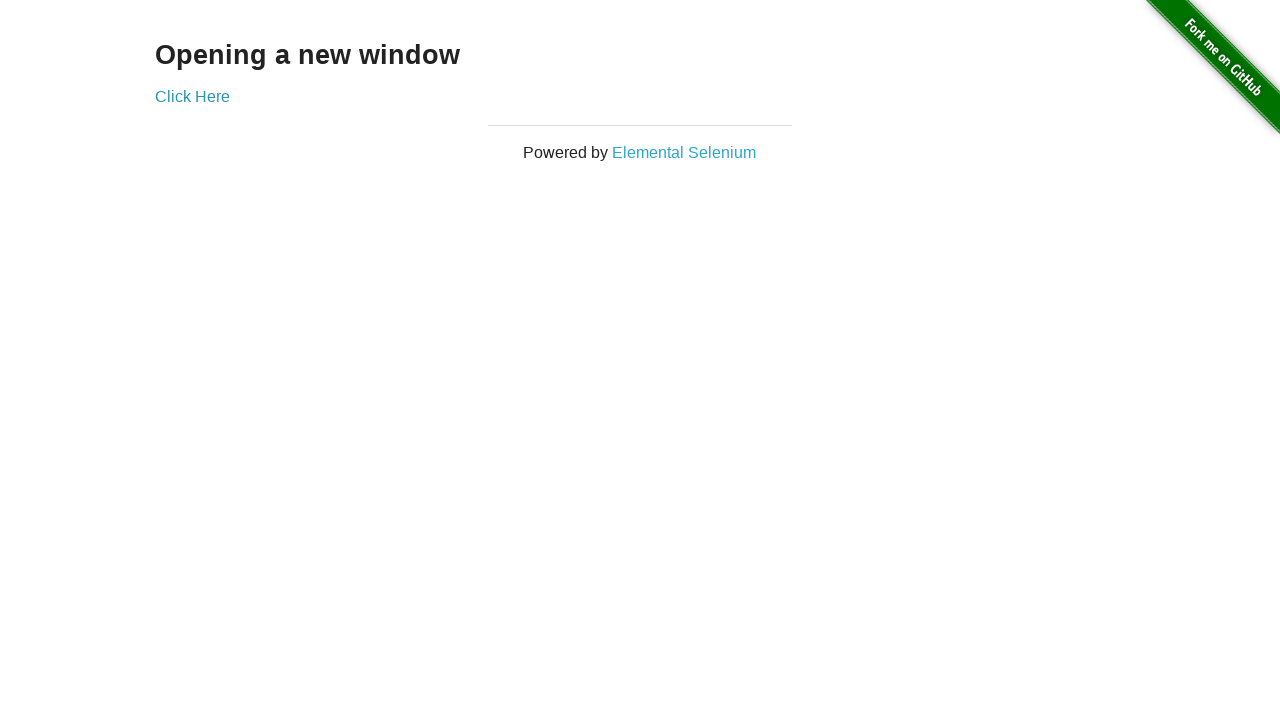

New window opened and captured
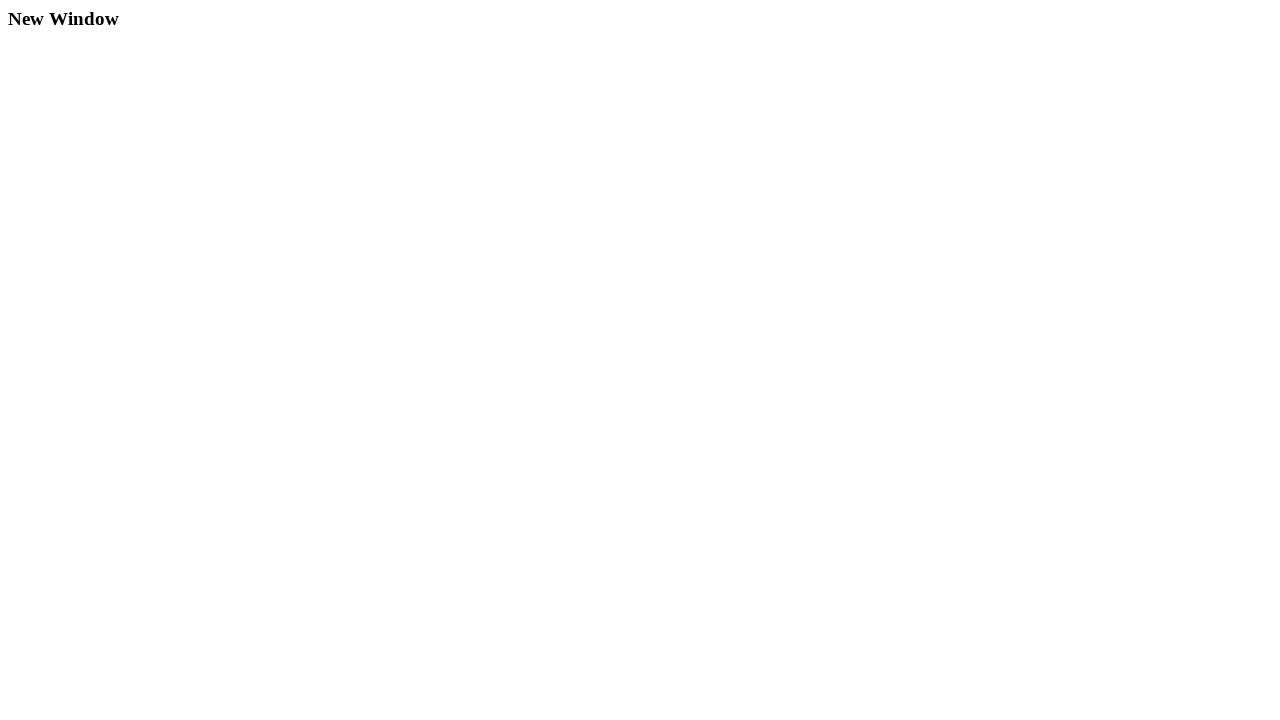

Waited for heading element to load on new page
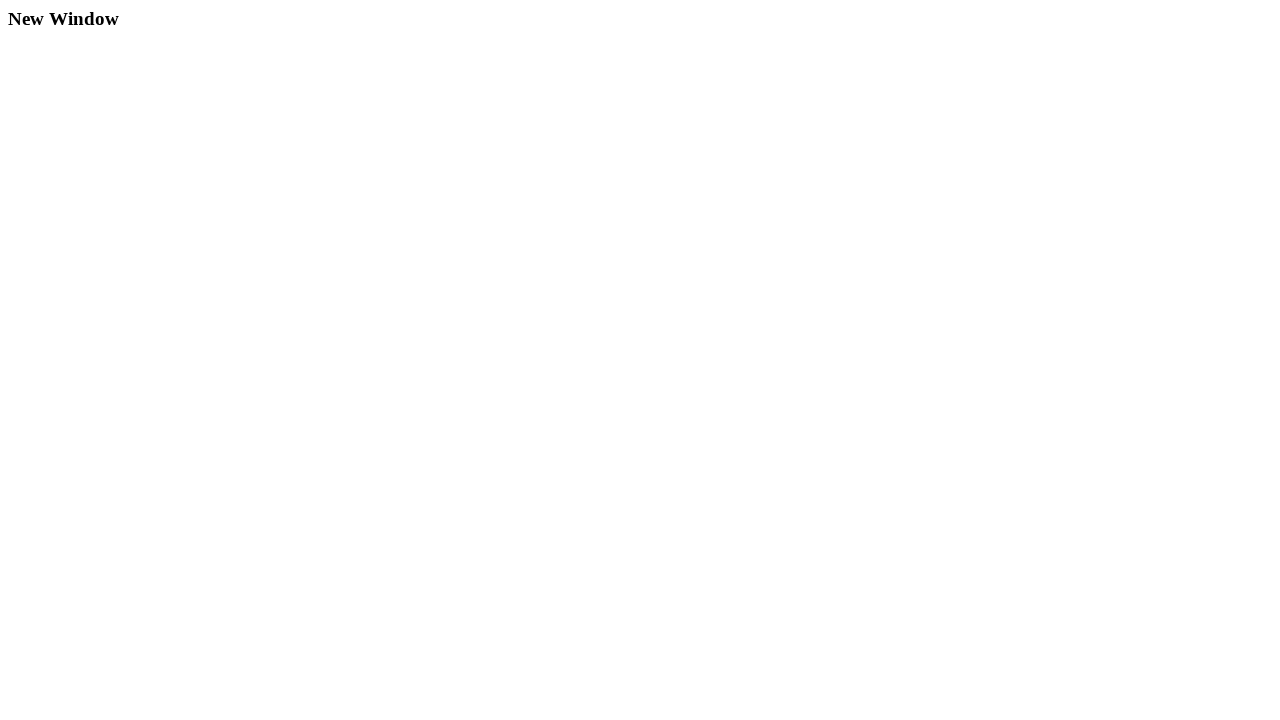

Retrieved heading text: 'New Window'
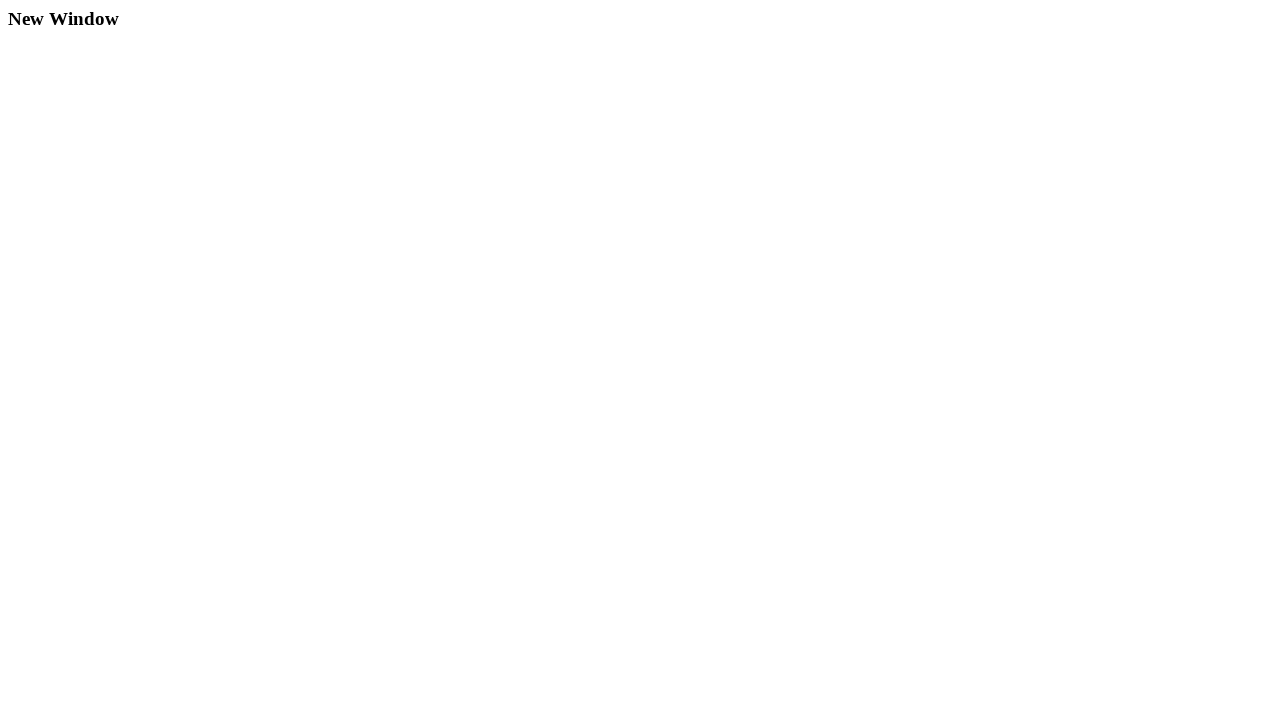

Verified heading text matches 'New Window'
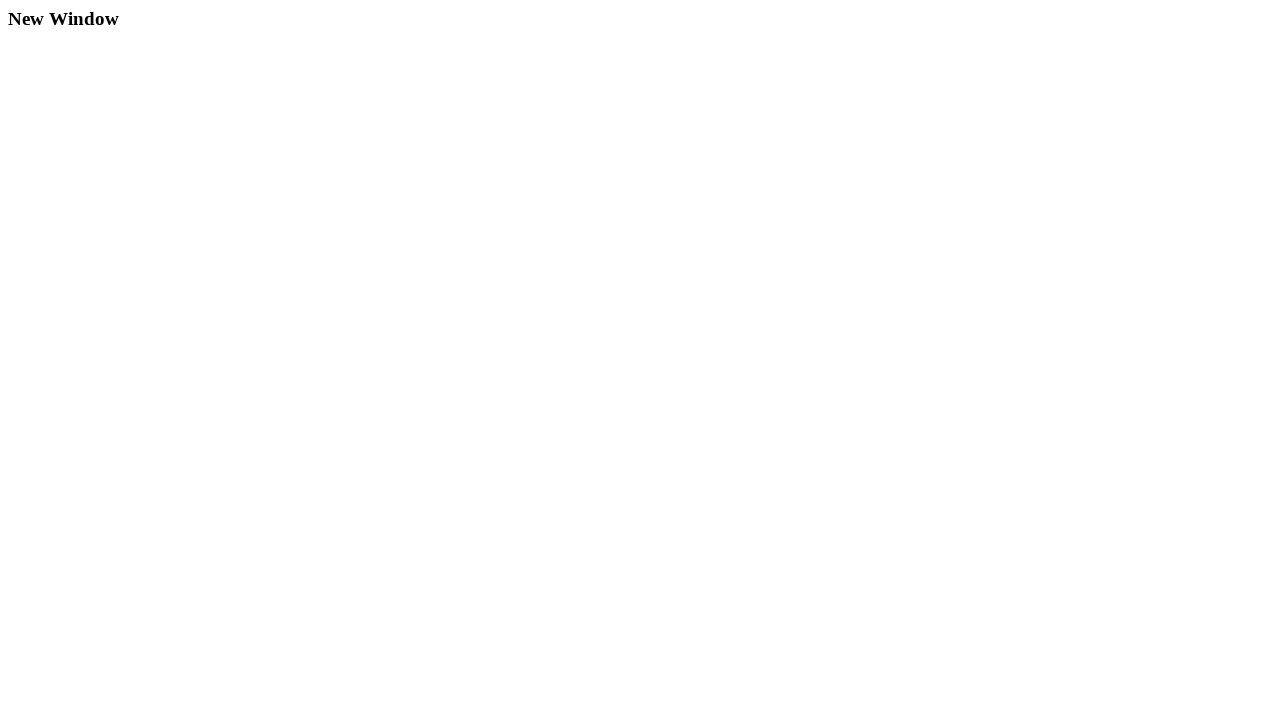

Closed new window
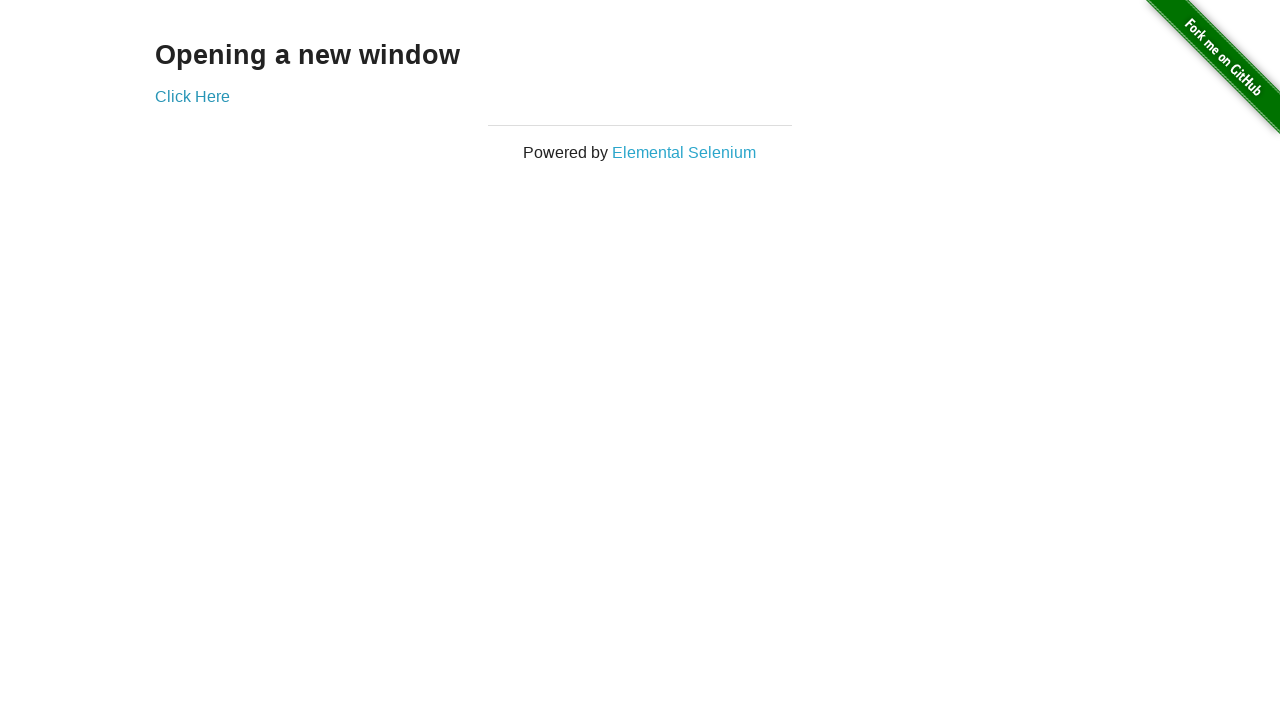

Verified return to parent window with correct title 'The Internet'
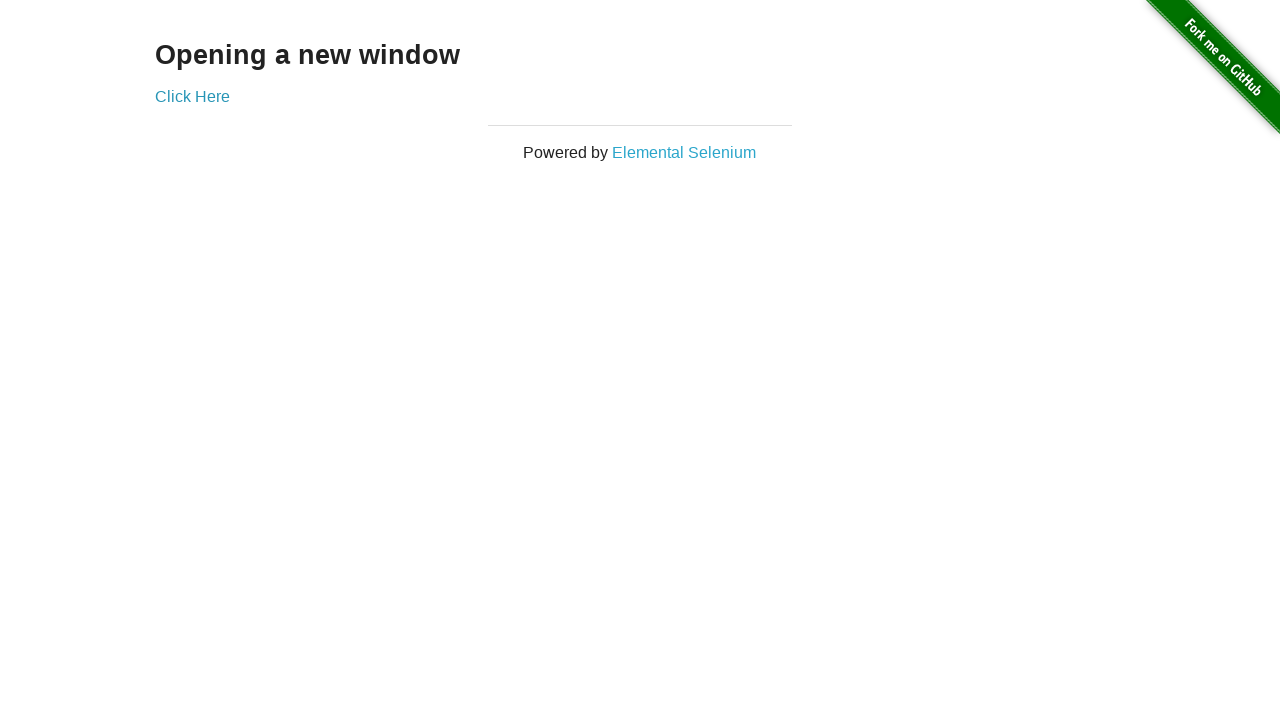

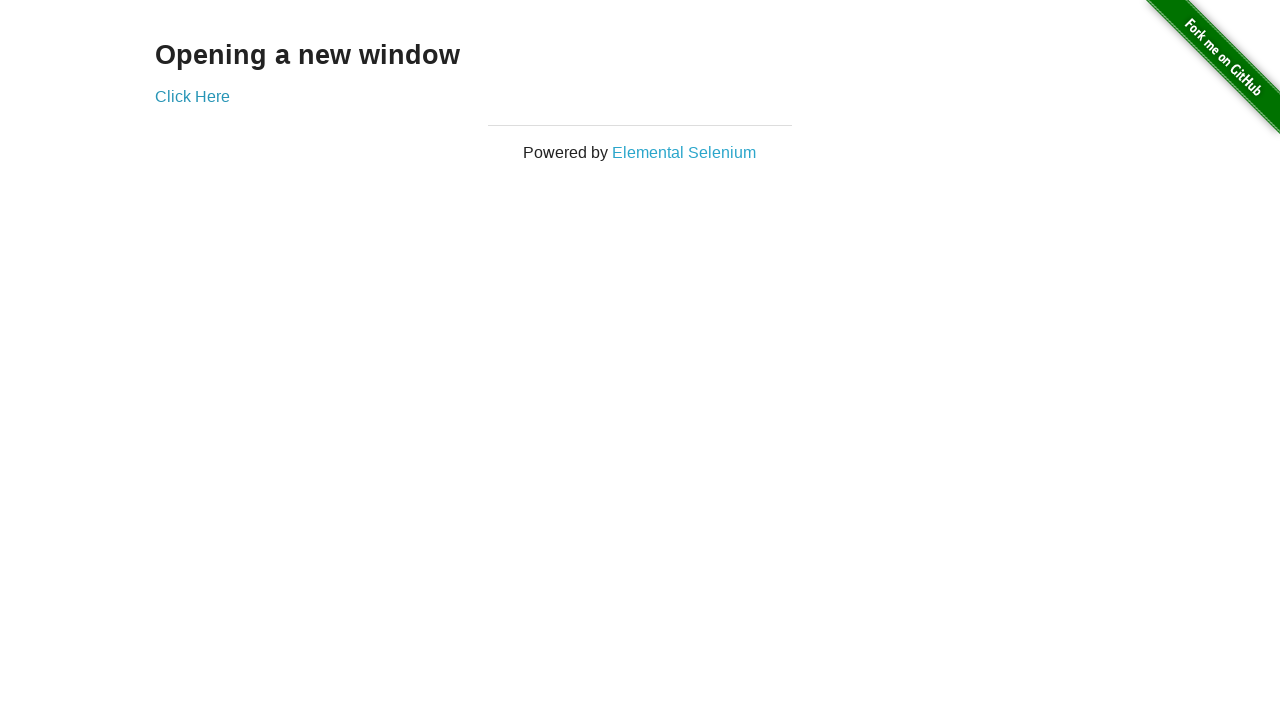